Tests opting out of A/B tests by forging an opt-out cookie on the homepage before navigating to the A/B test page

Starting URL: http://the-internet.herokuapp.com

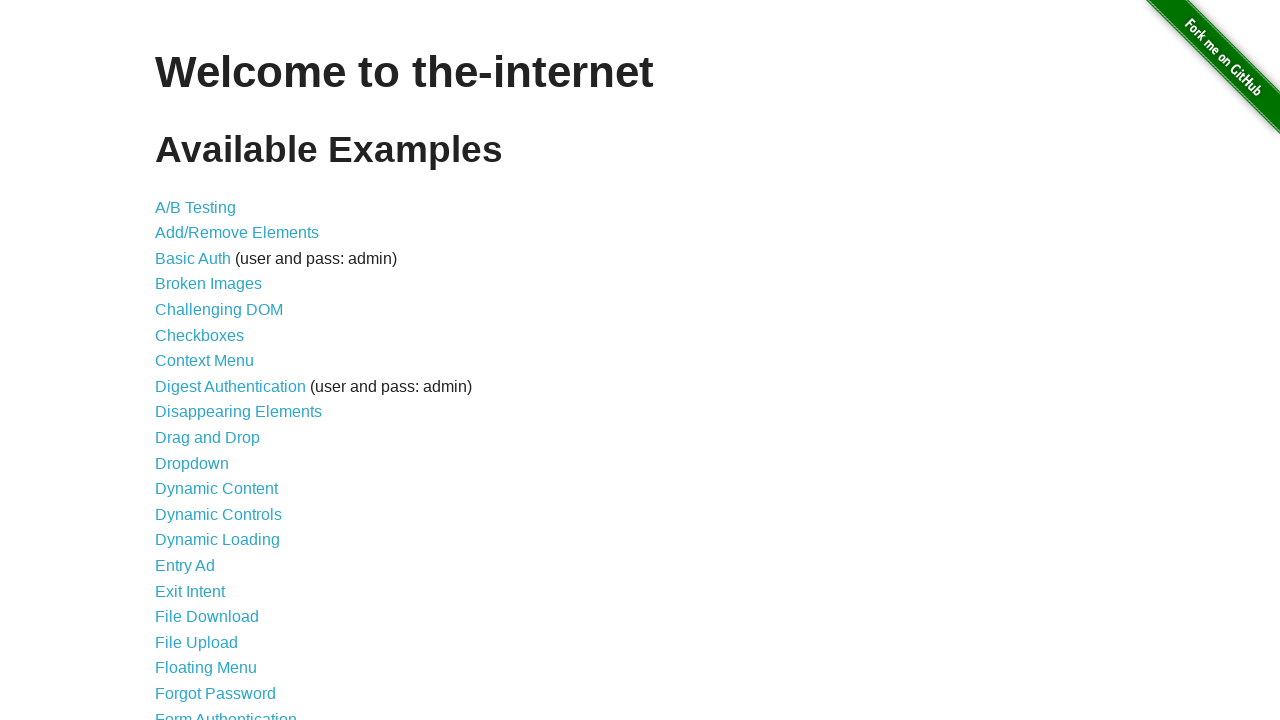

Added opt-out cookie 'optimizelyOptOut' to context
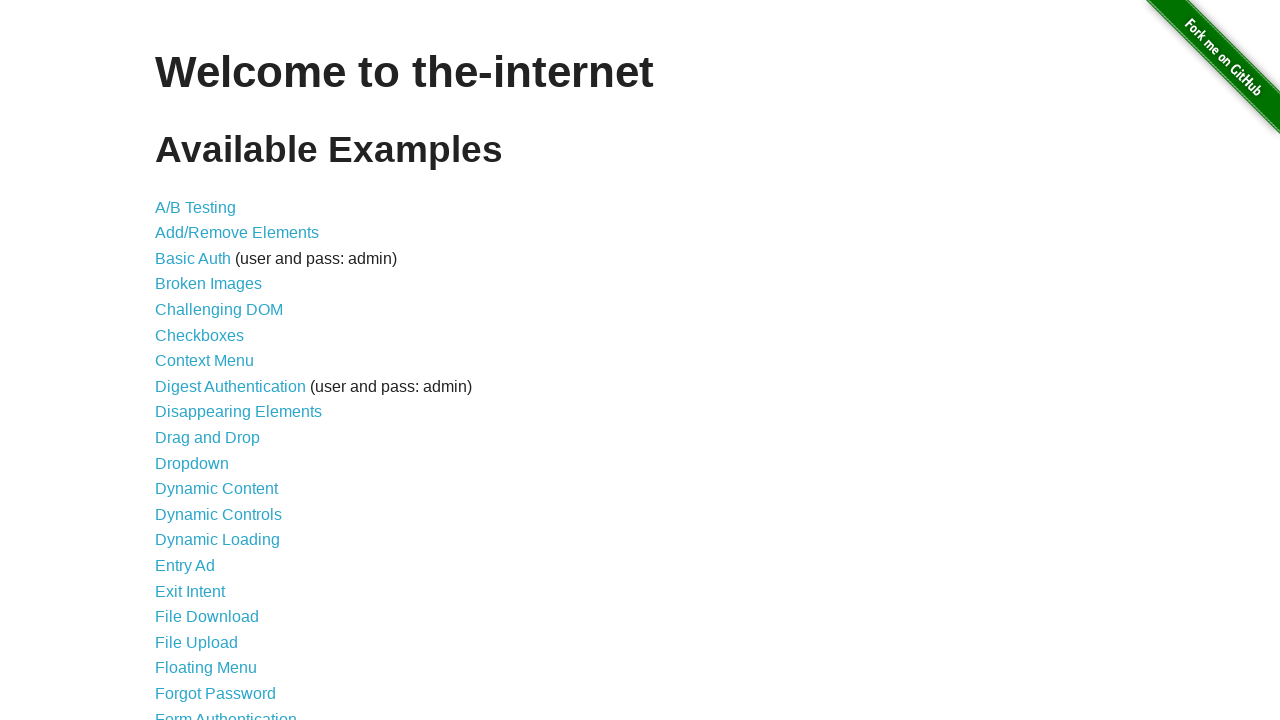

Navigated to A/B test page
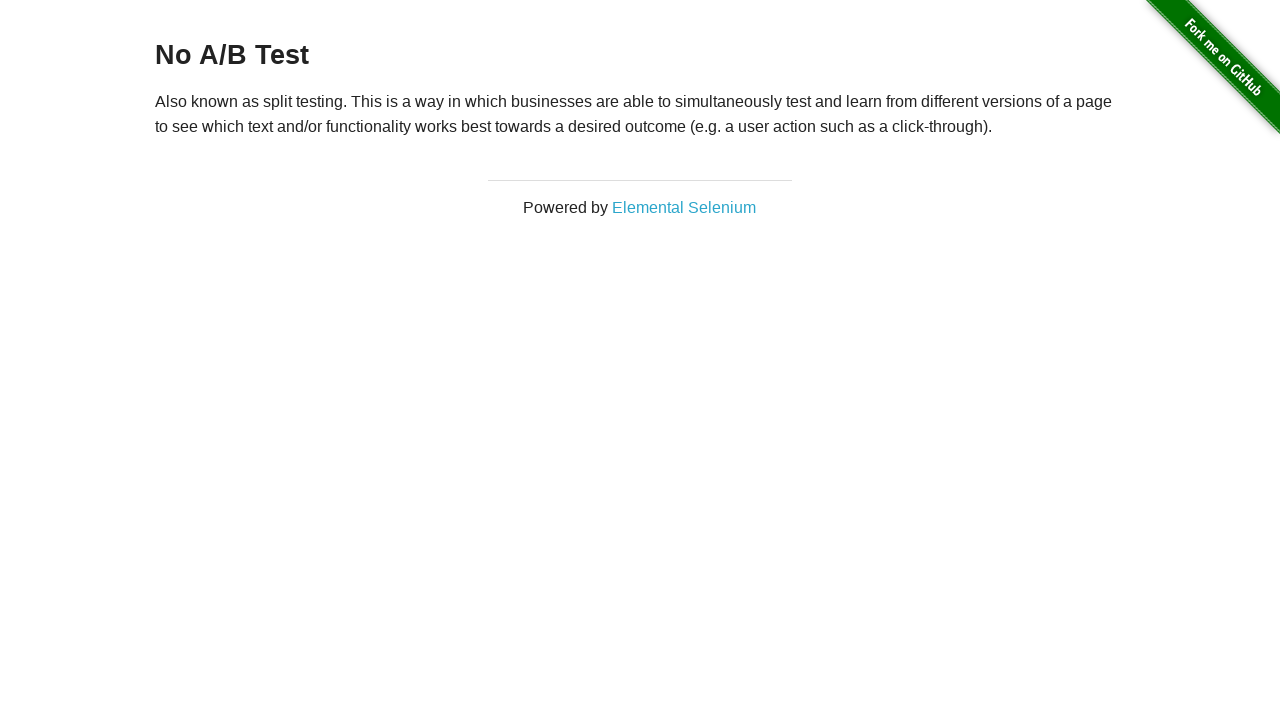

Retrieved heading text from page
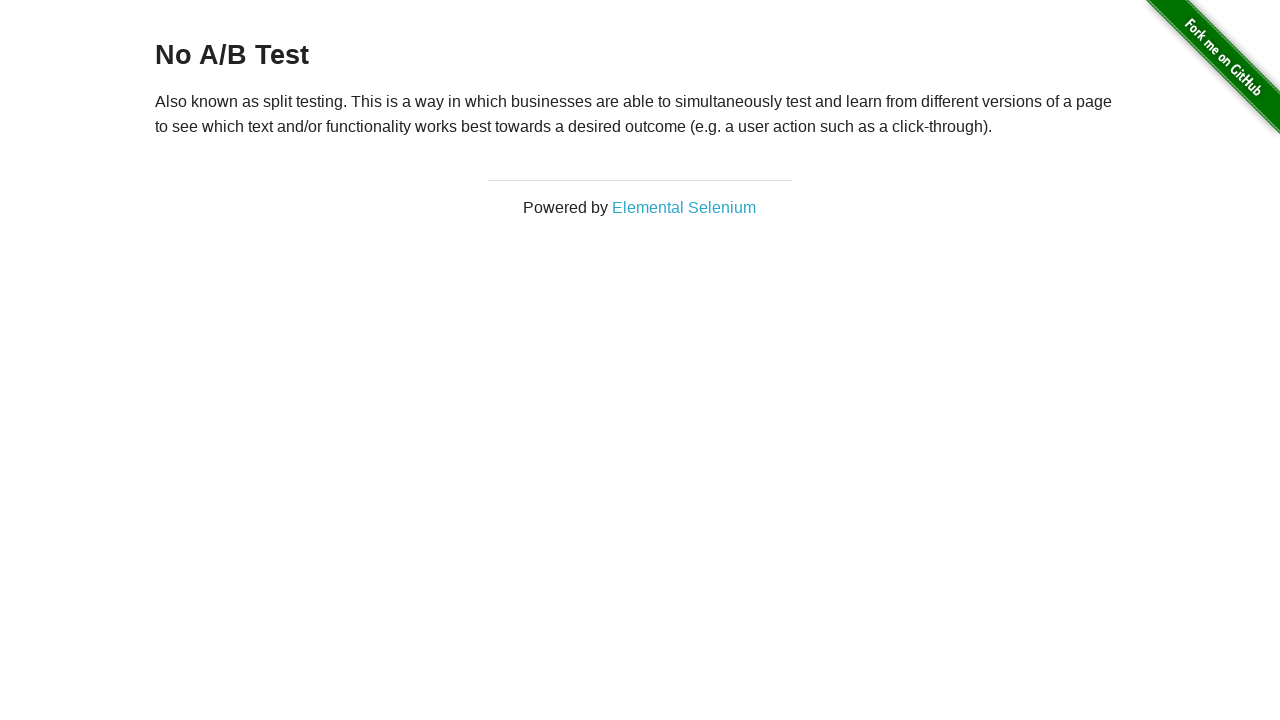

Verified heading text is 'No A/B Test' — opt-out cookie successfully prevented A/B test
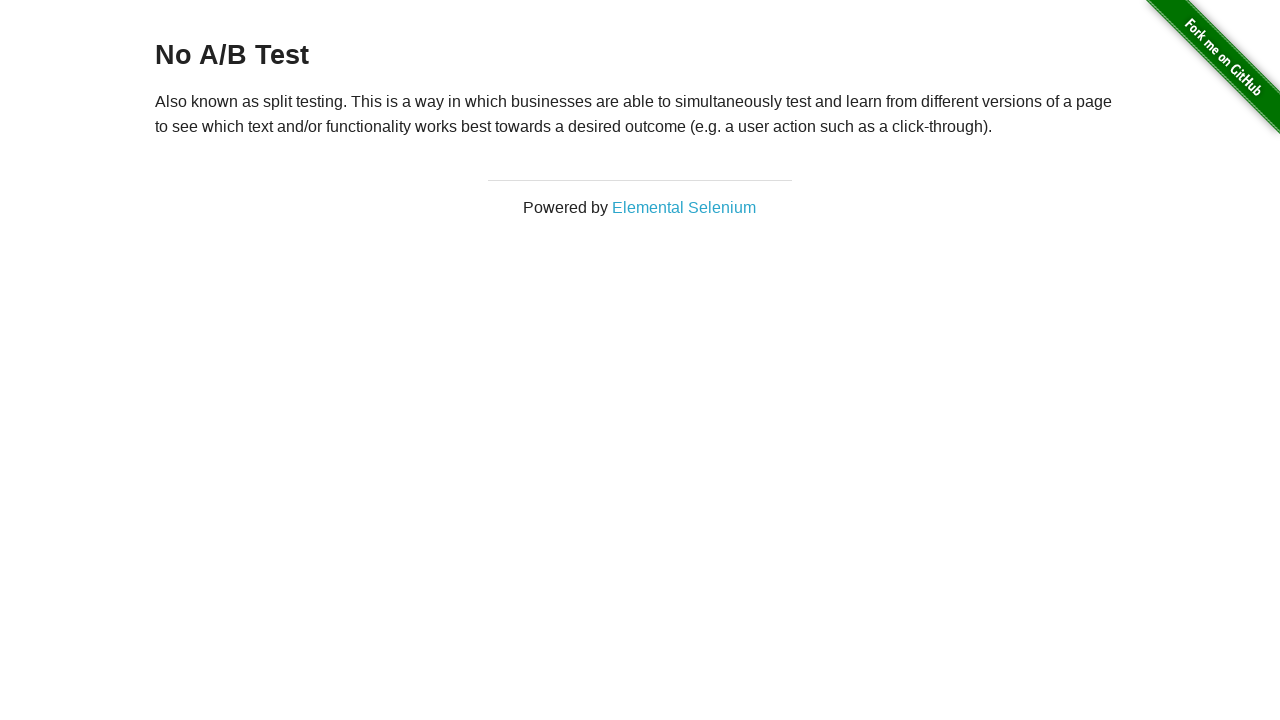

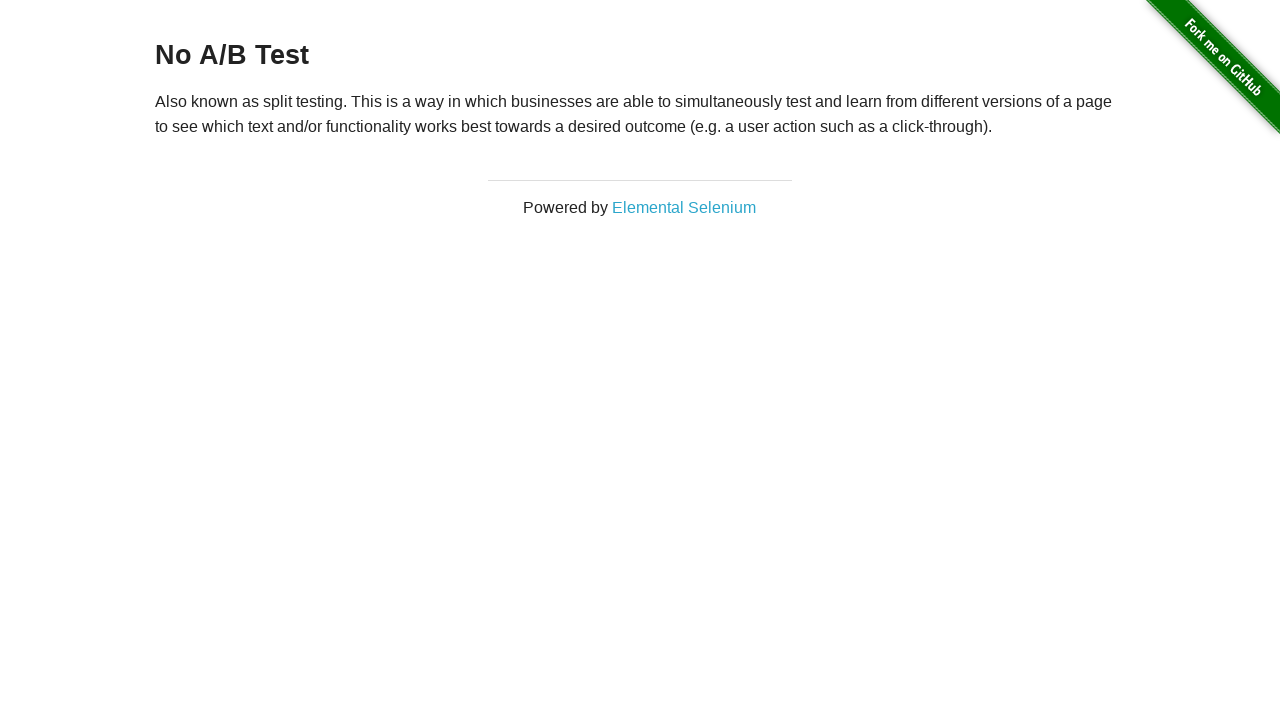